Tests a flight booking flow on BlazeDemo by selecting departure and destination cities, choosing a flight, entering passenger name, and completing the purchase.

Starting URL: https://blazedemo.com/

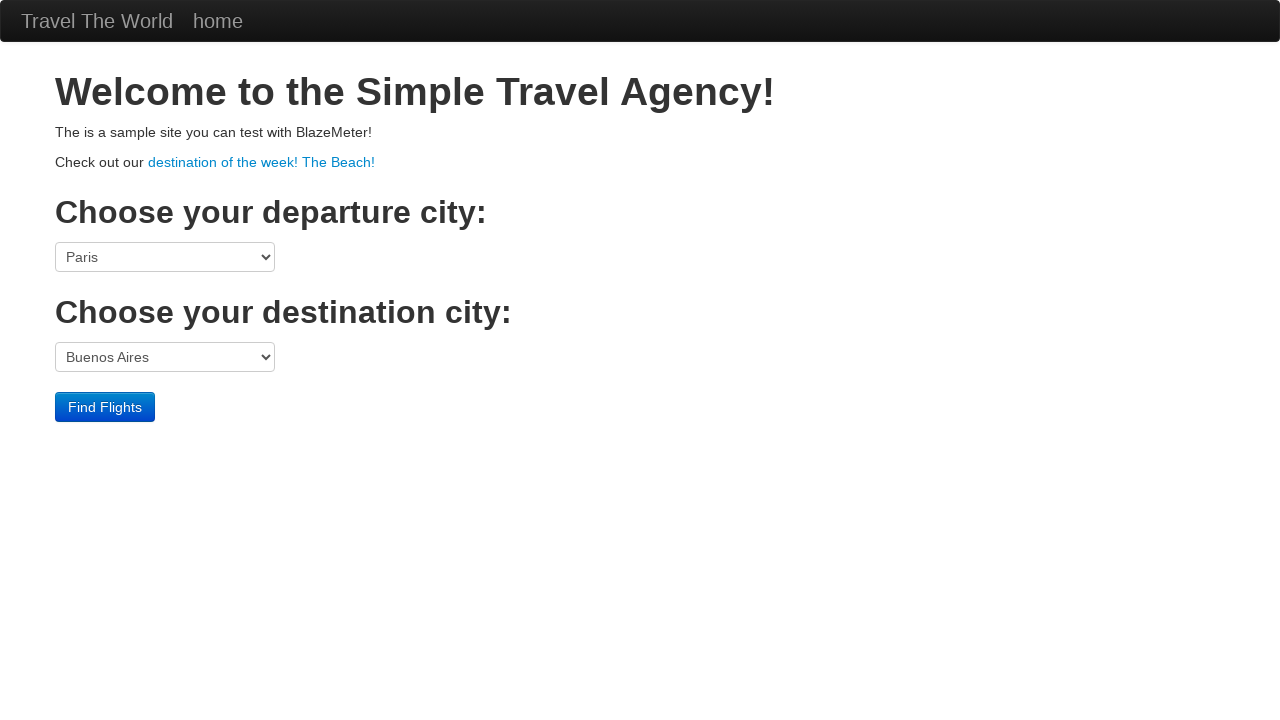

Selected 'Boston' as departure city on select[name='fromPort']
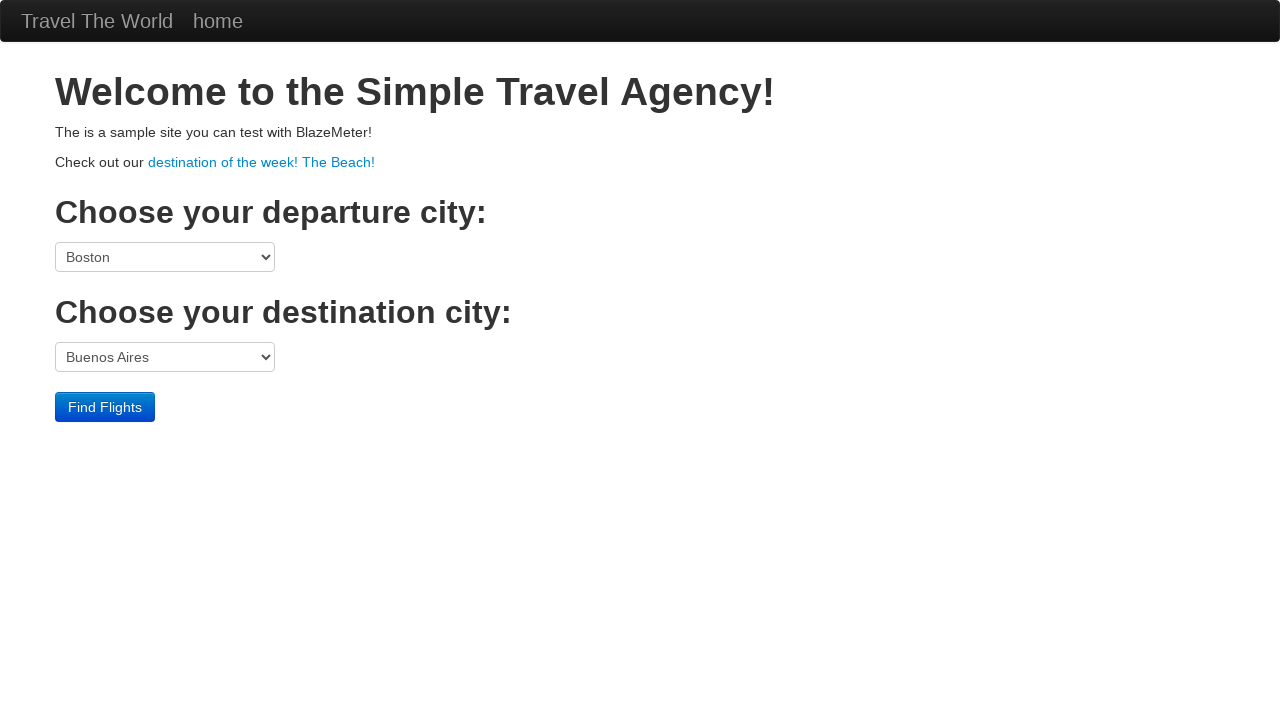

Selected 'Berlin' as destination city on select[name='toPort']
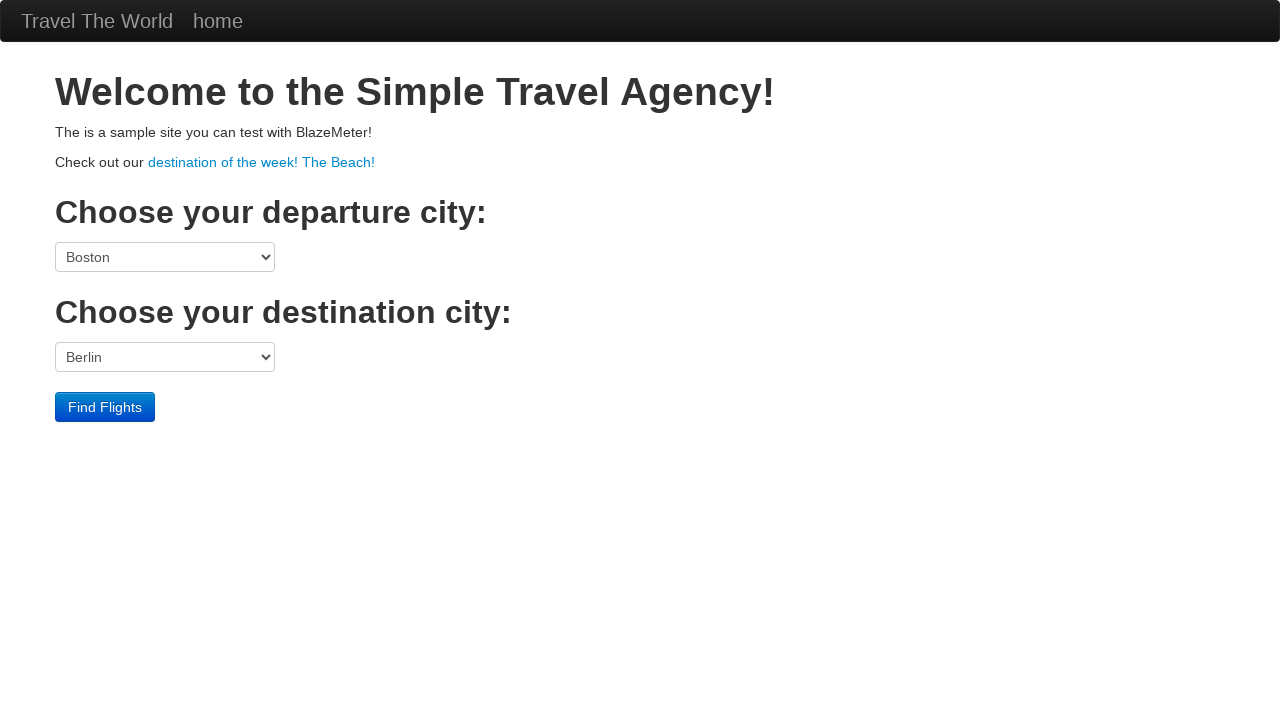

Clicked Find Flights button at (105, 407) on .btn-primary
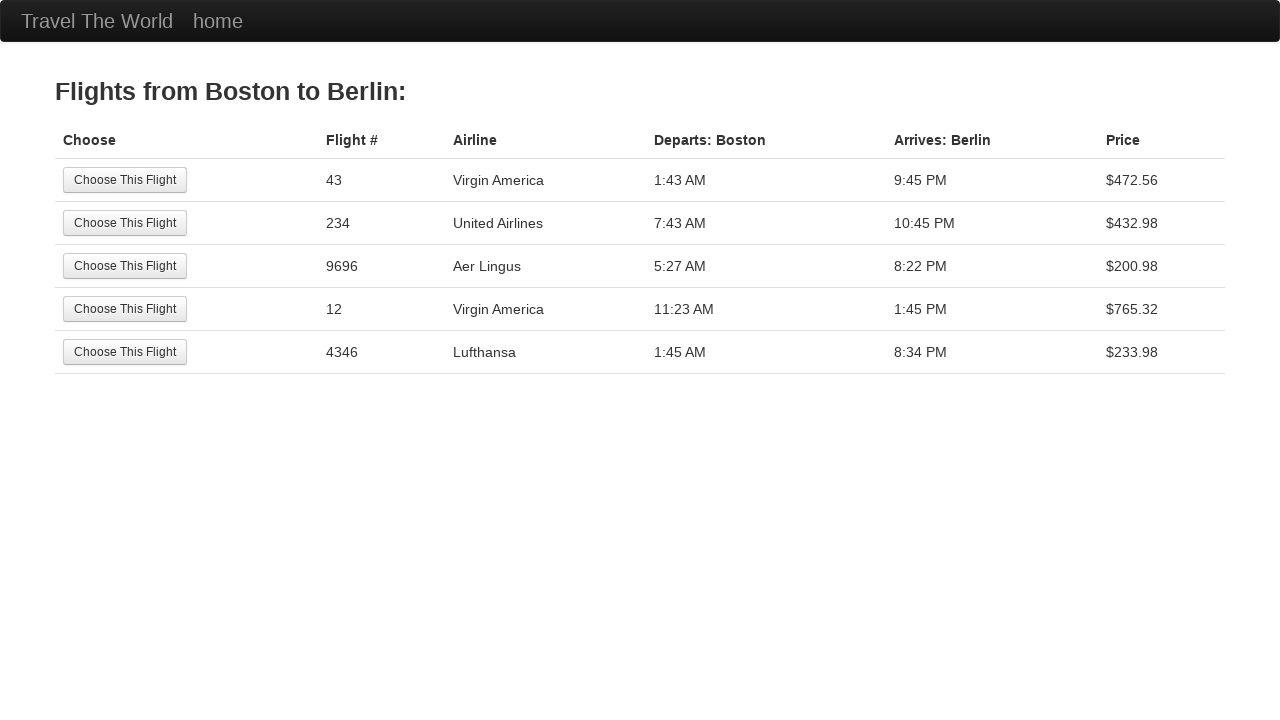

Selected the first flight option at (125, 180) on tr:nth-child(1) .btn
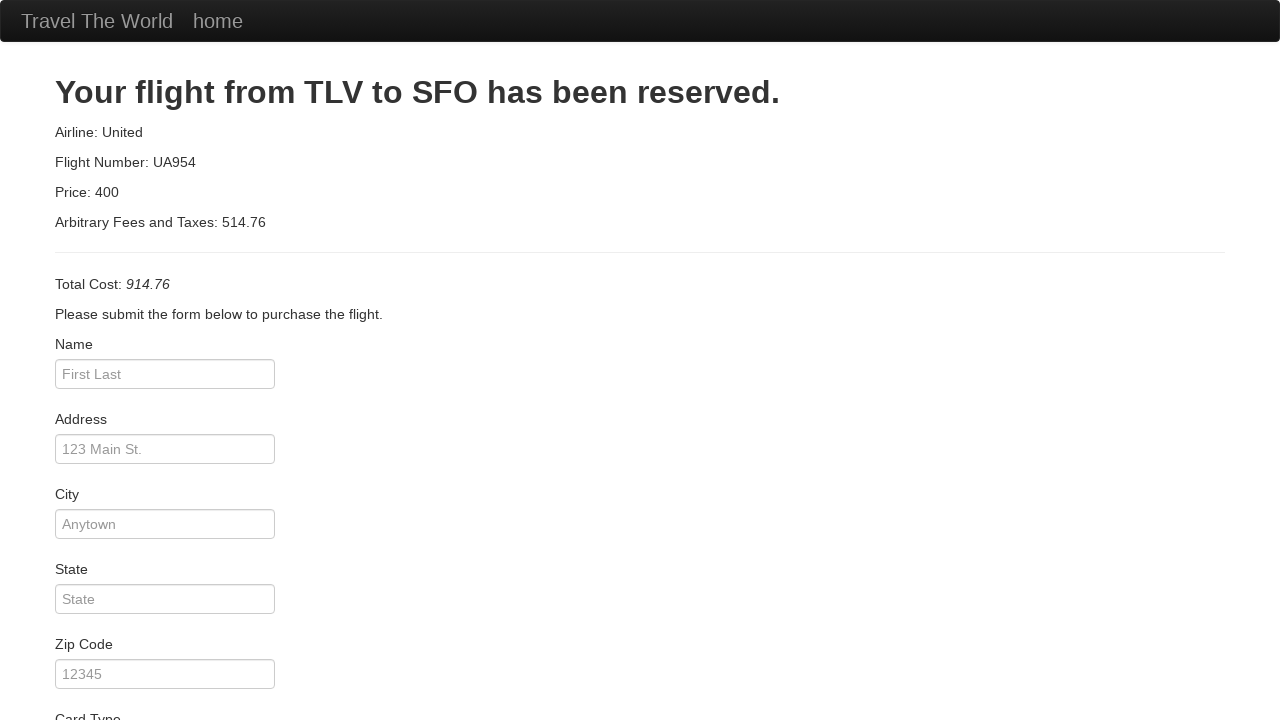

Entered passenger name 'Mariana' on #inputName
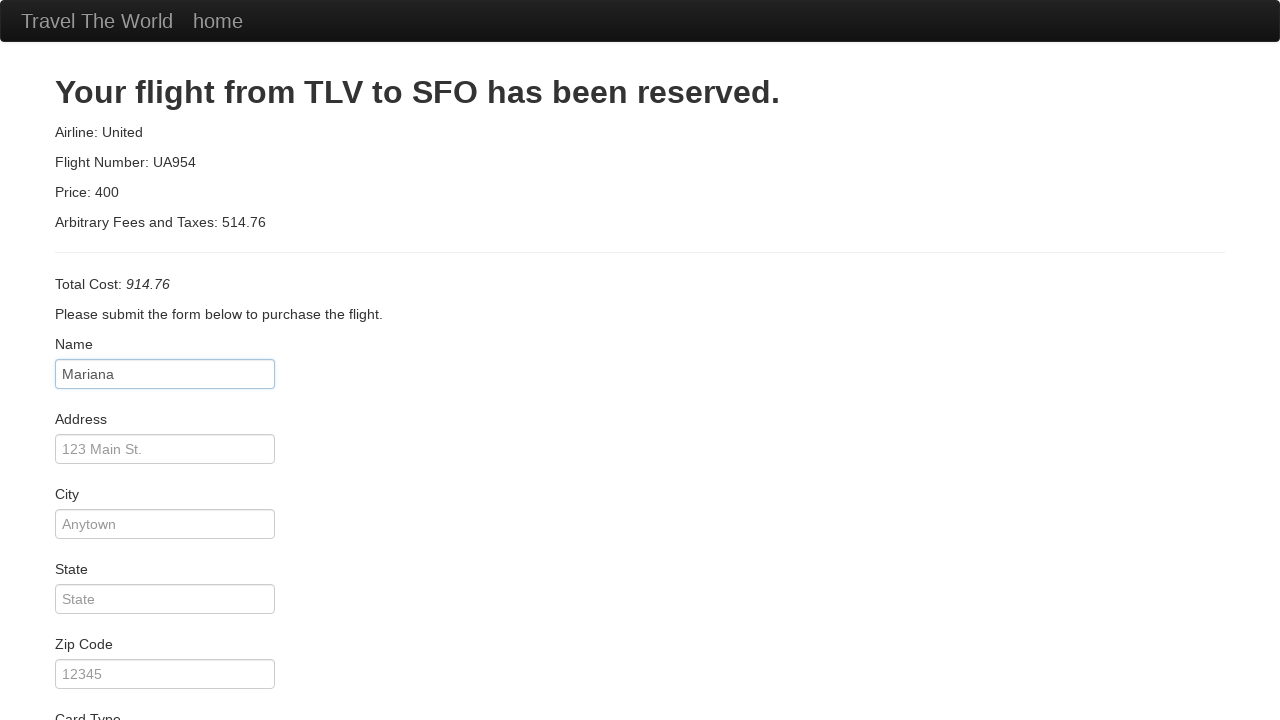

Clicked Purchase Flight button to complete booking at (118, 685) on .btn-primary
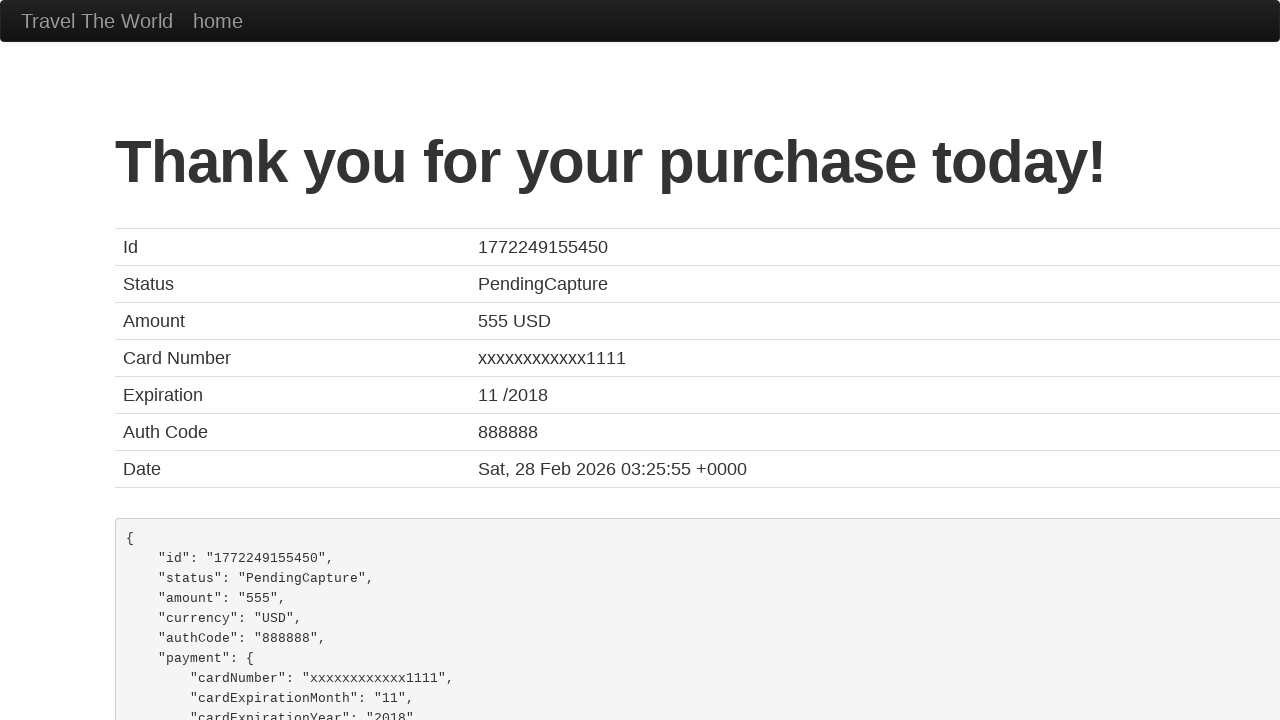

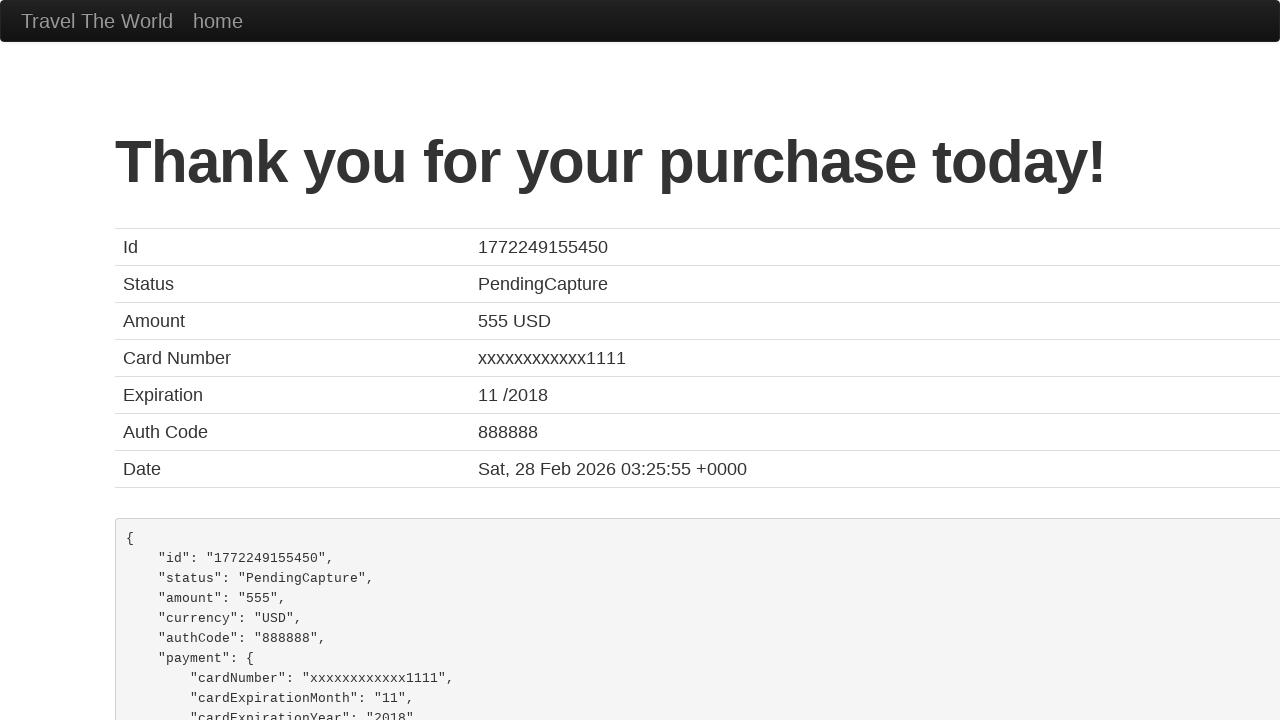